Tests alert handling functionality by clicking confirm button and dismissing the alert

Starting URL: https://demoqa.com/alerts

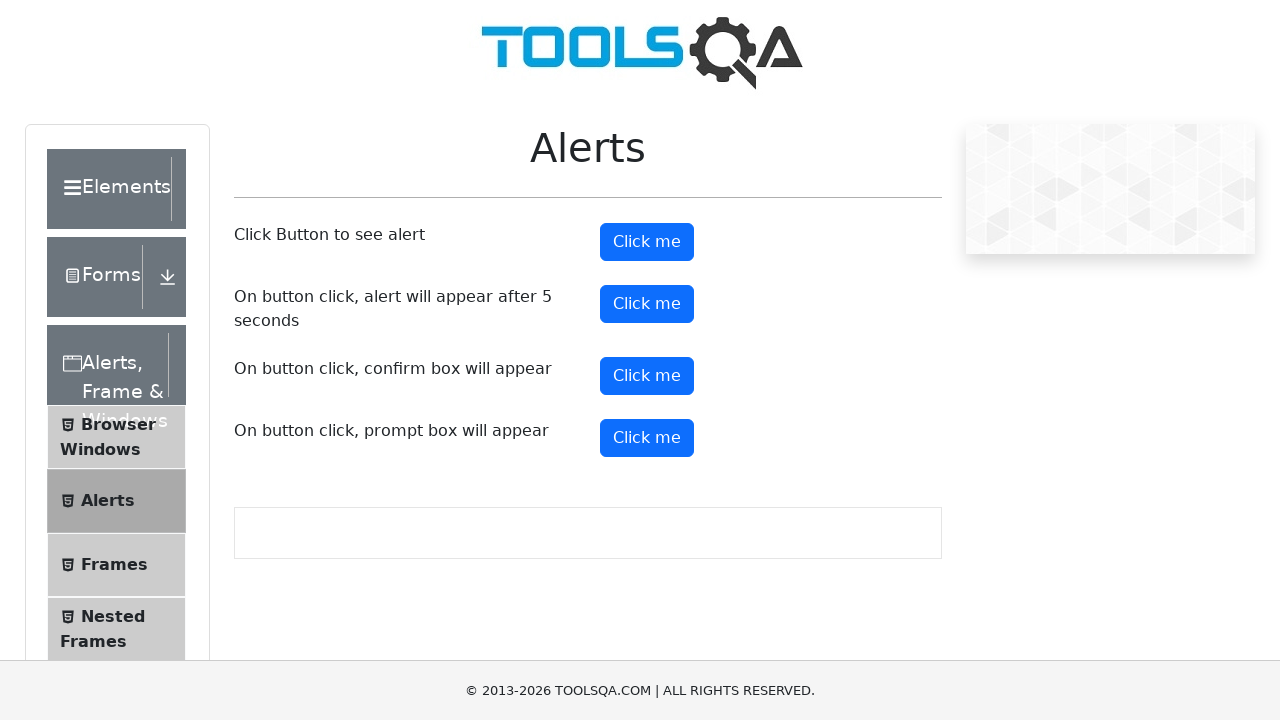

Clicked confirm button to trigger alert at (647, 376) on #confirmButton
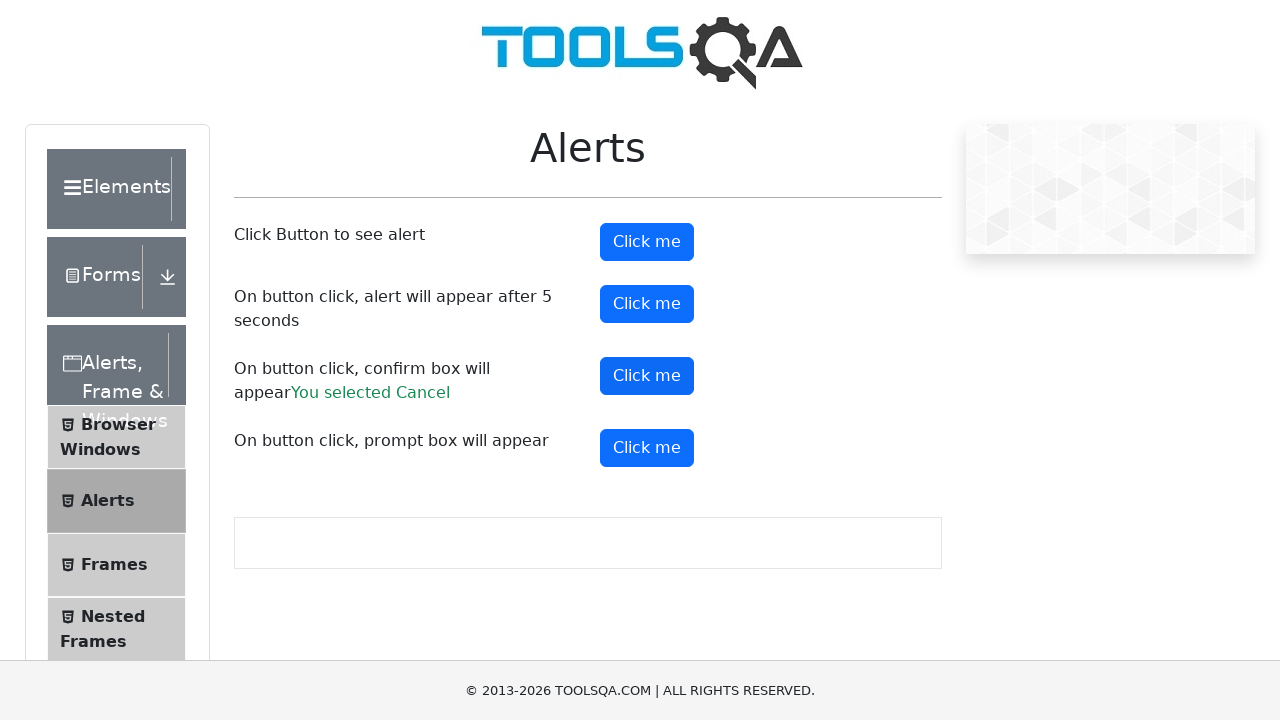

Set up dialog handler to dismiss alert
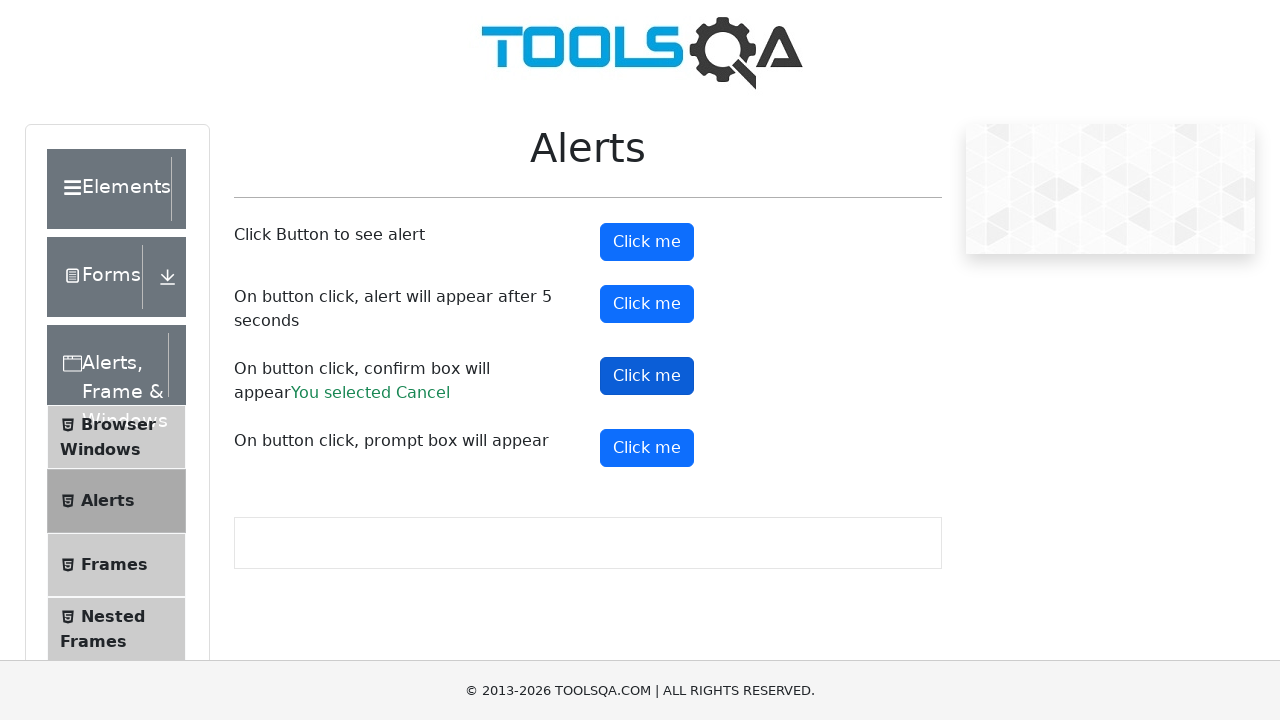

Verified that alert was dismissed and 'You selected Cancel' message appeared
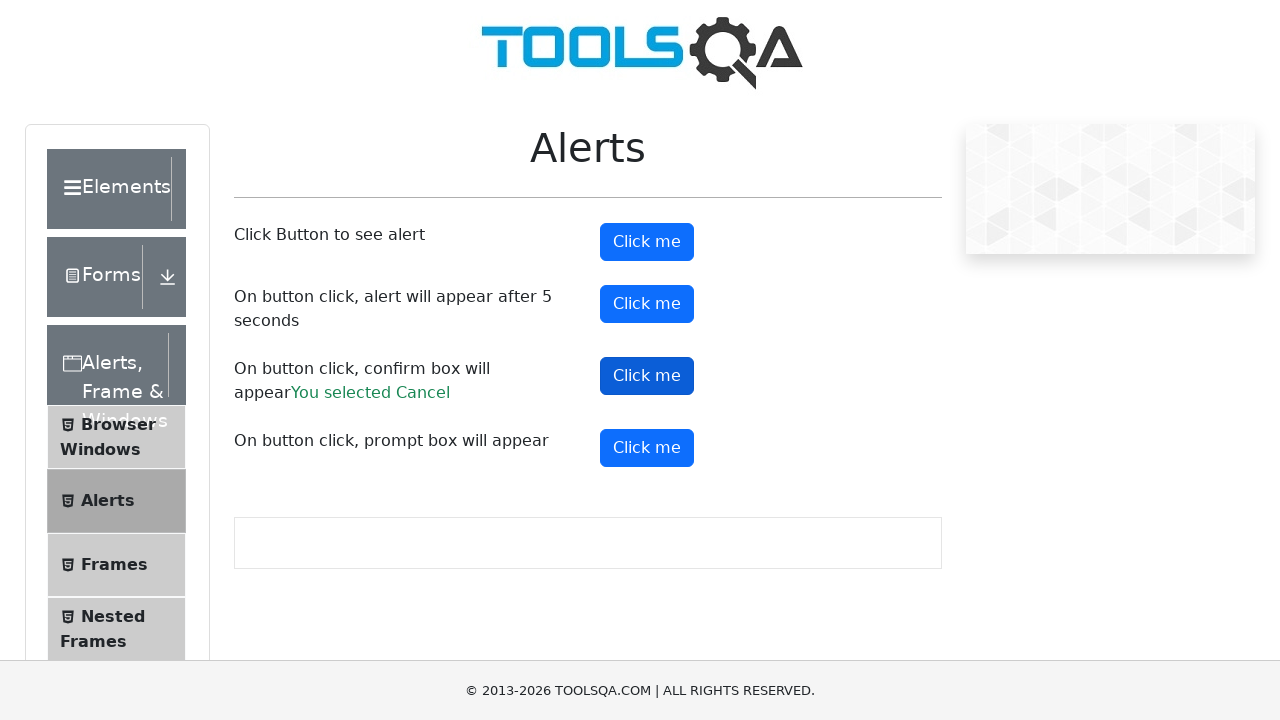

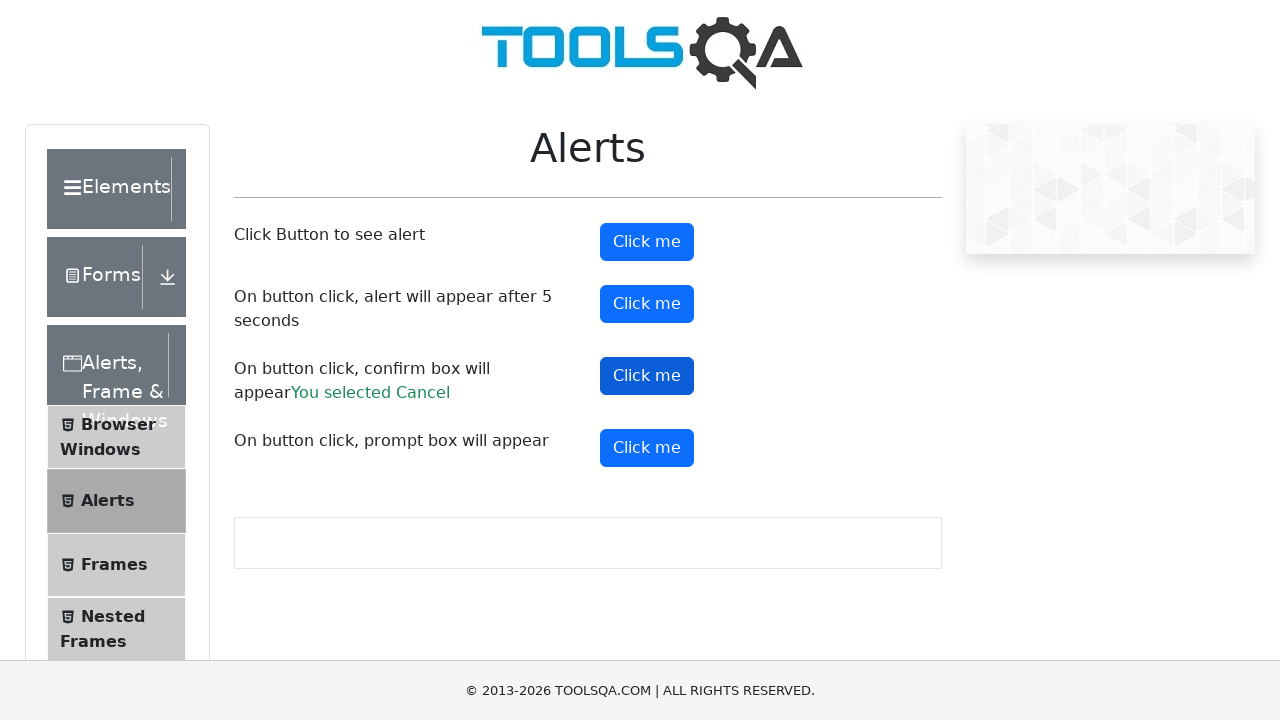